Tests button click functionality on an automation practice page by finding a button element and clicking it.

Starting URL: https://rahulshettyacademy.com/AutomationPractice/

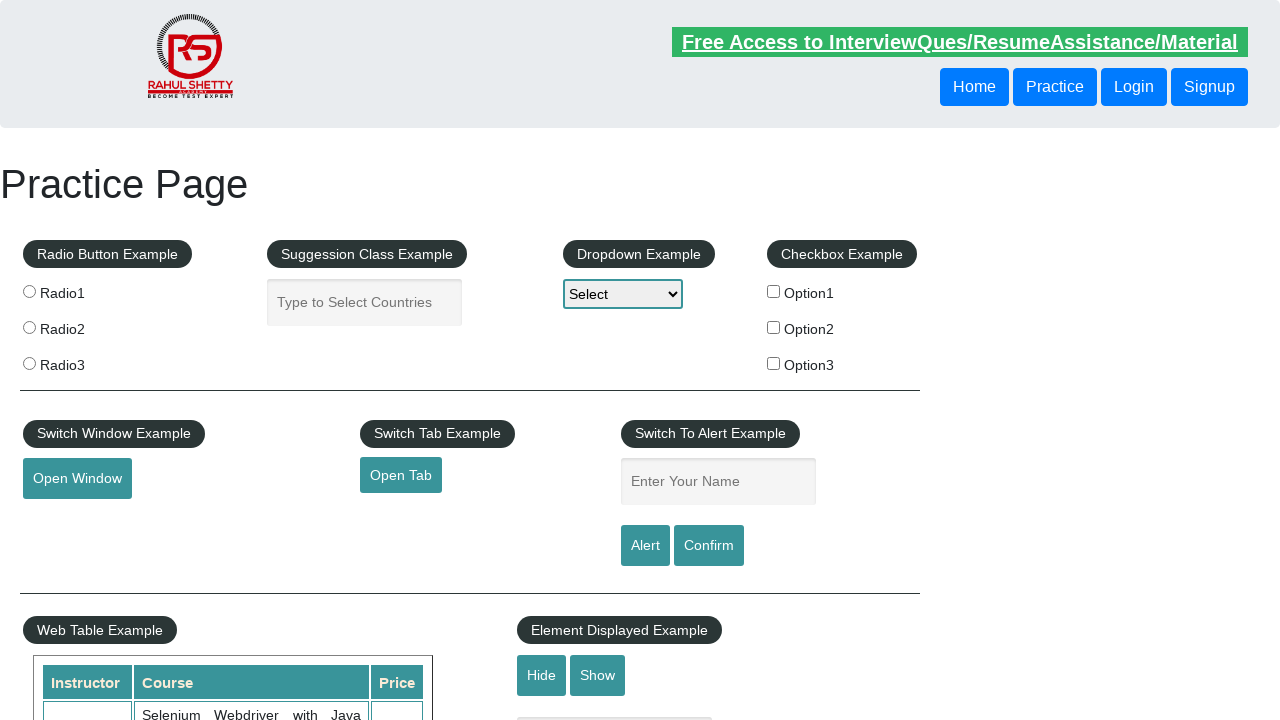

Clicked button element on automation practice page at (974, 87) on button
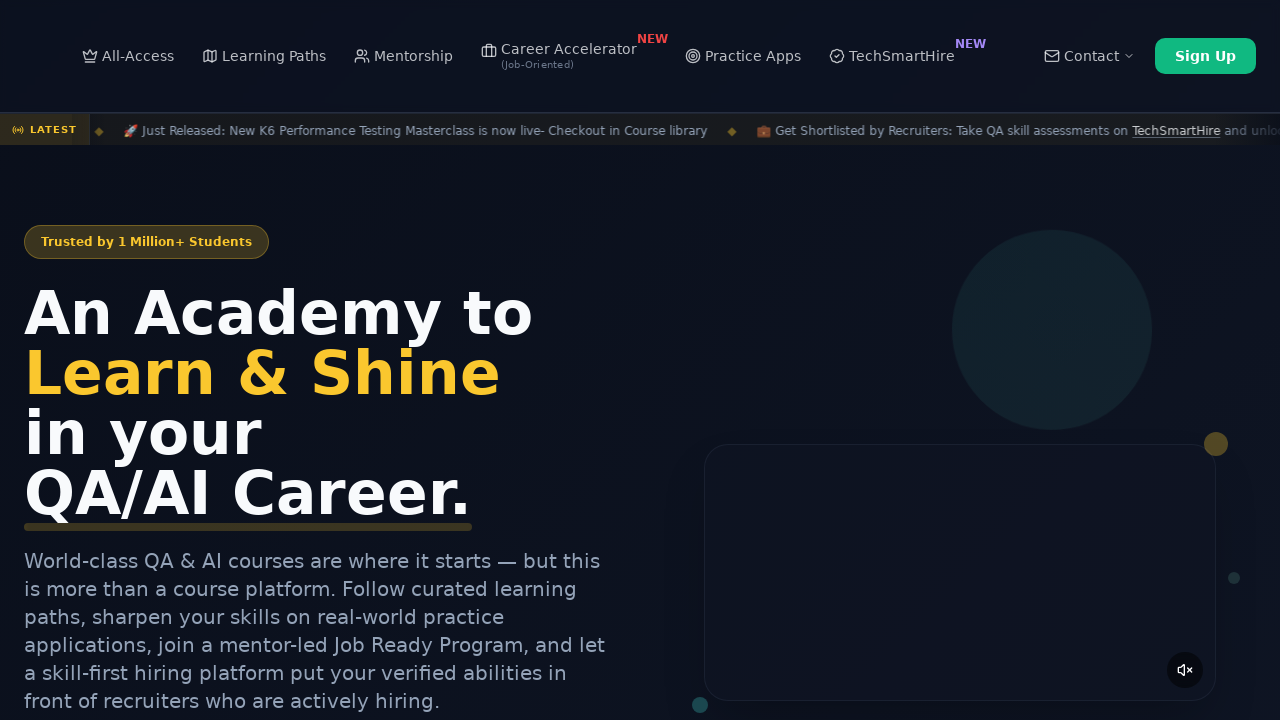

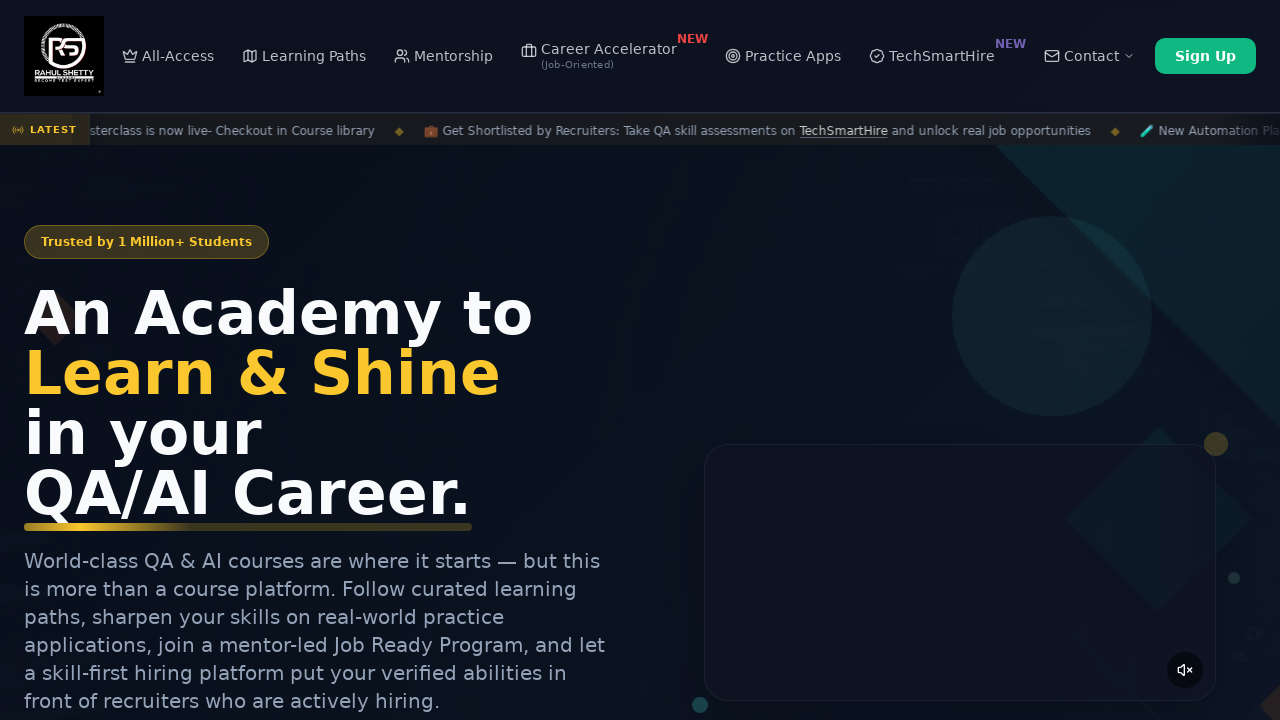